Tests drag and drop functionality within an iframe on the jQuery UI demo page by dragging an element and dropping it onto a target element

Starting URL: https://jqueryui.com/droppable/

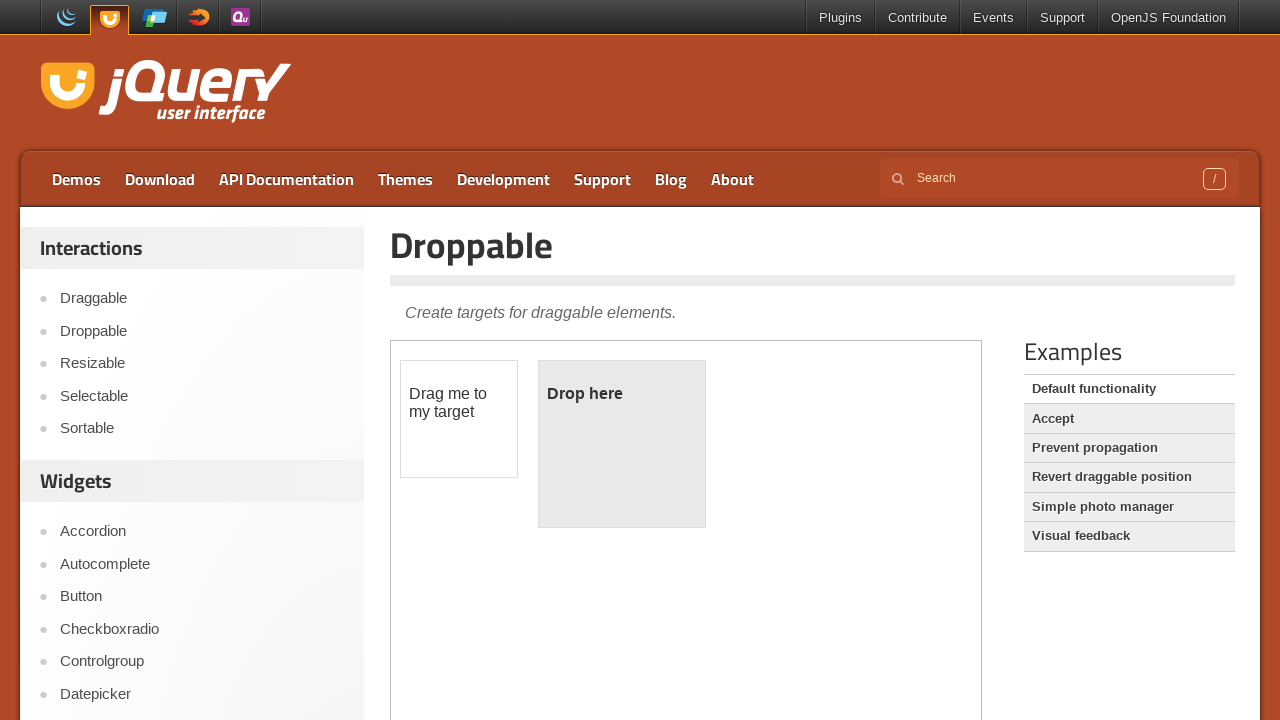

Navigated to jQuery UI droppable demo page
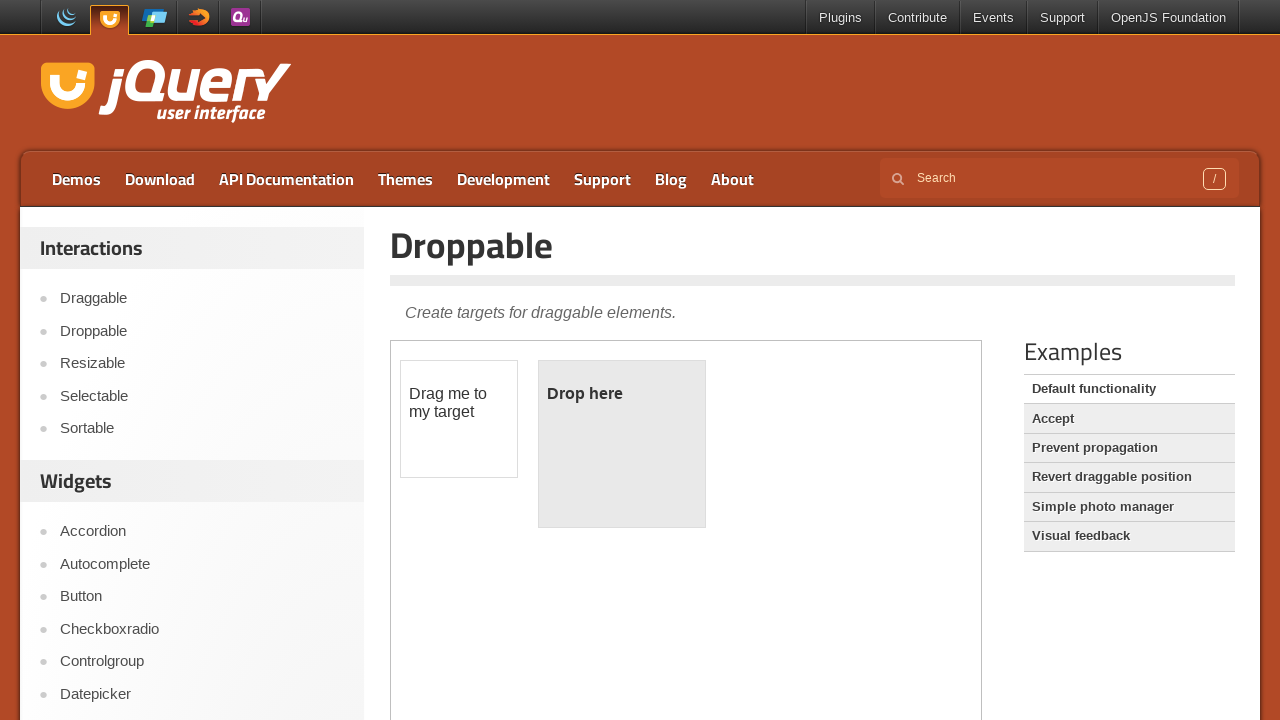

Located demo frame
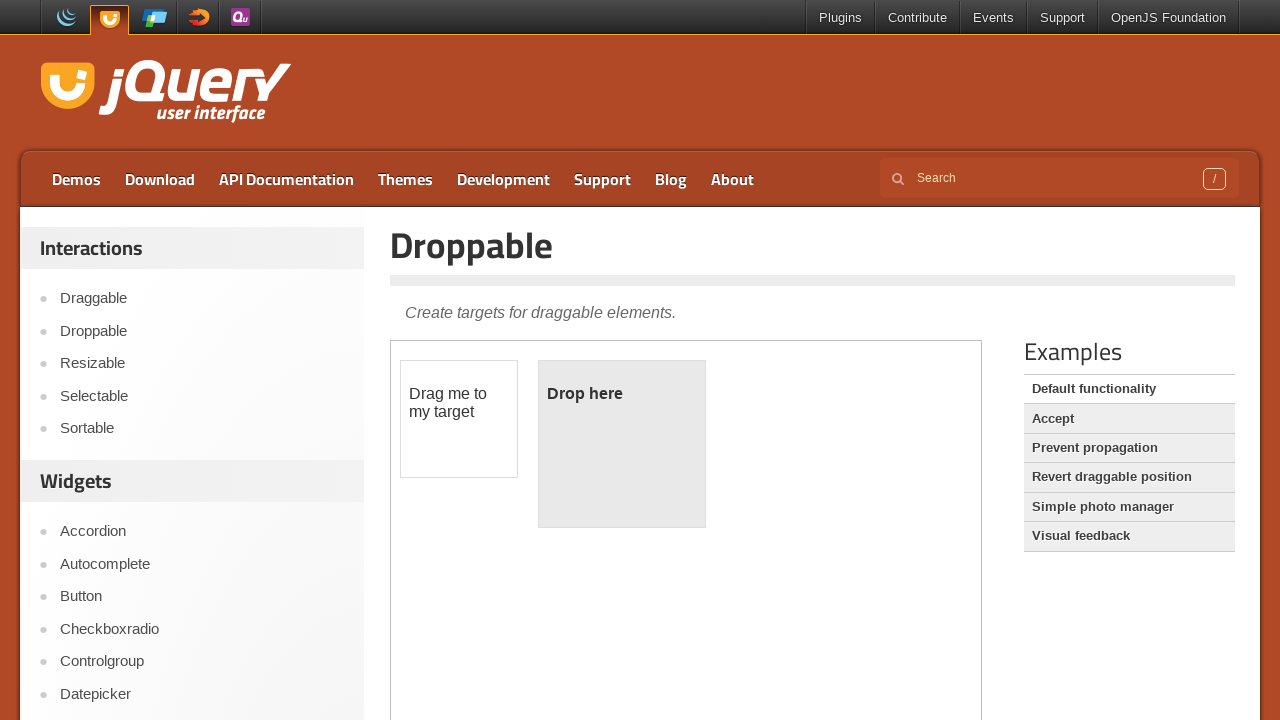

Located draggable element within iframe
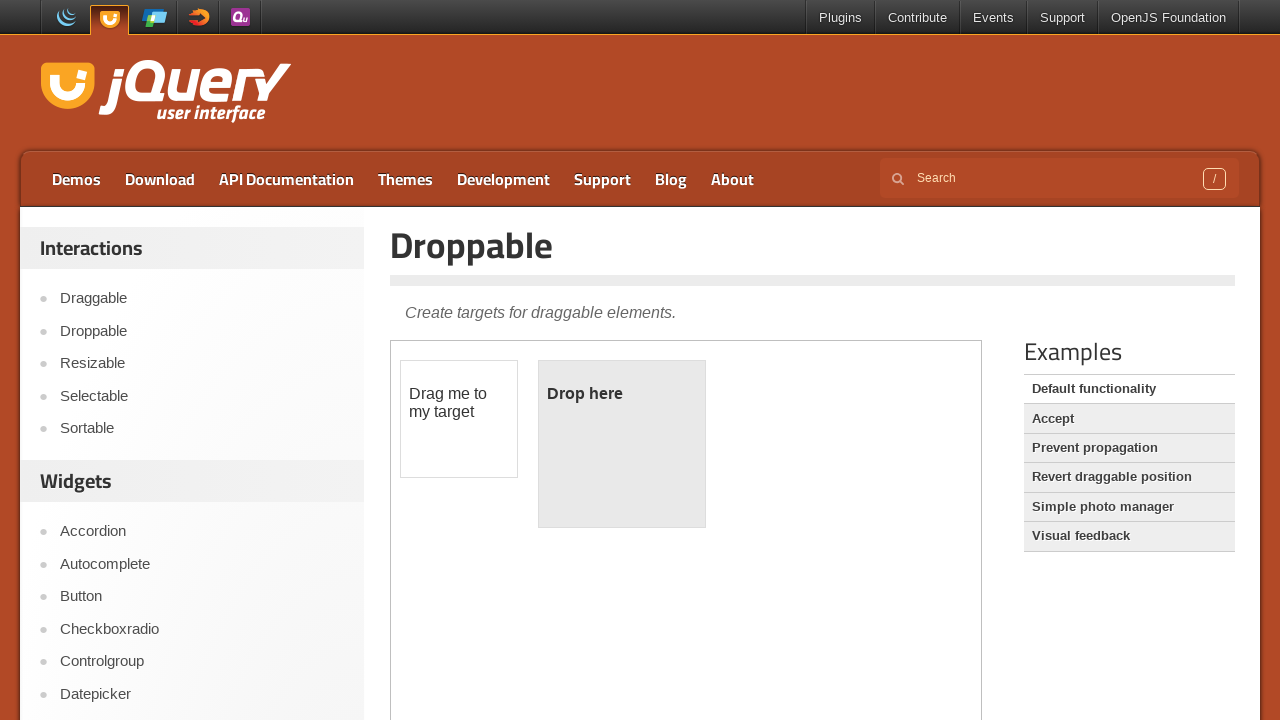

Located droppable target element within iframe
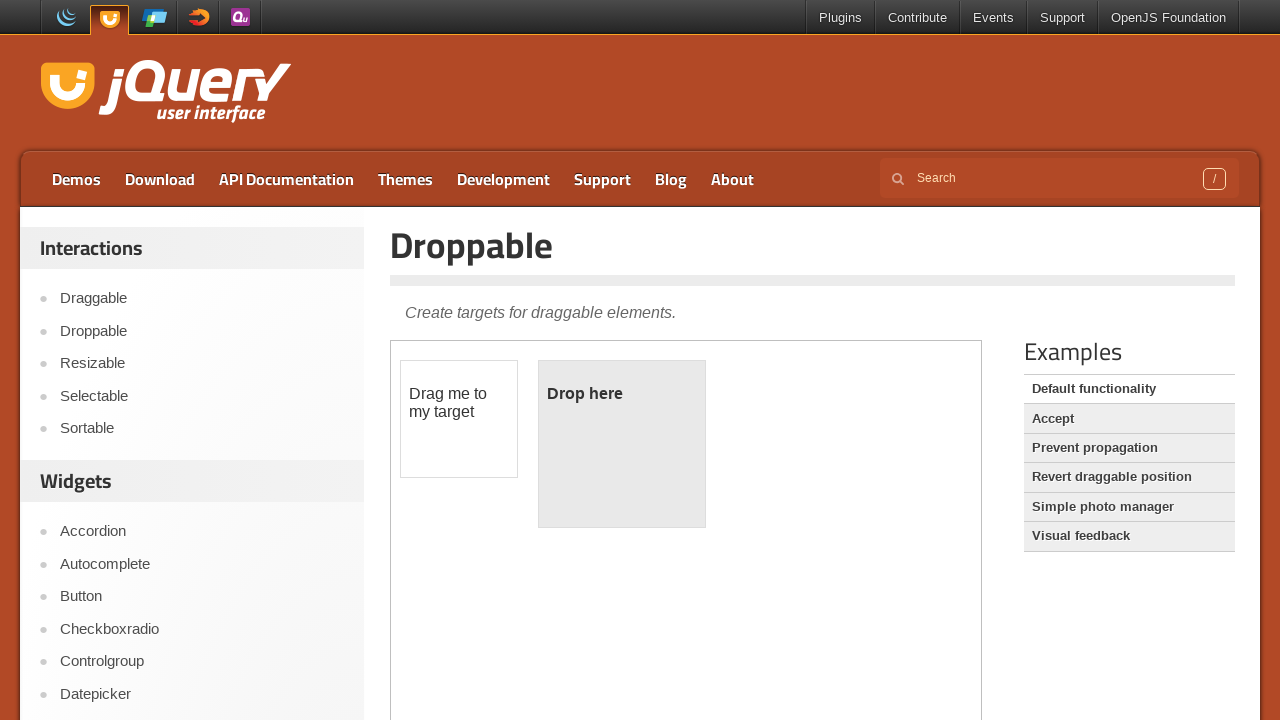

Clicked on draggable element to select it at (459, 419) on .demo-frame >> internal:control=enter-frame >> #draggable
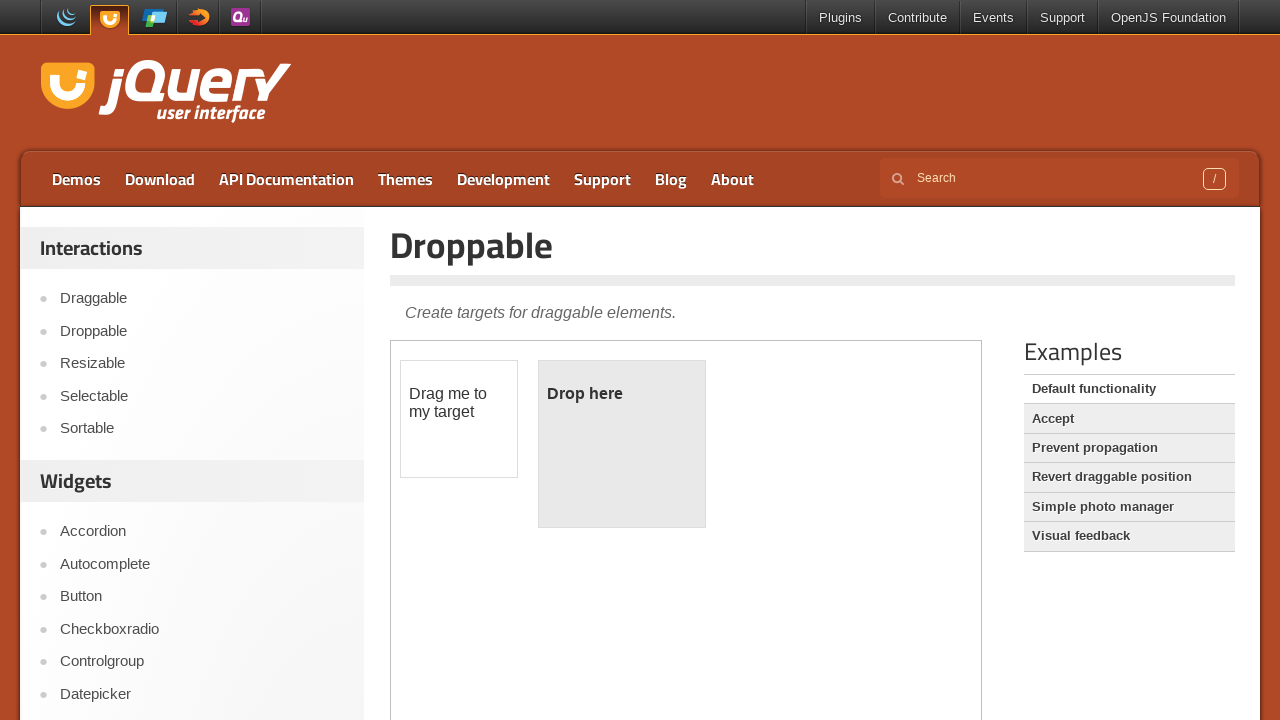

Dragged element and dropped it onto target element at (622, 444)
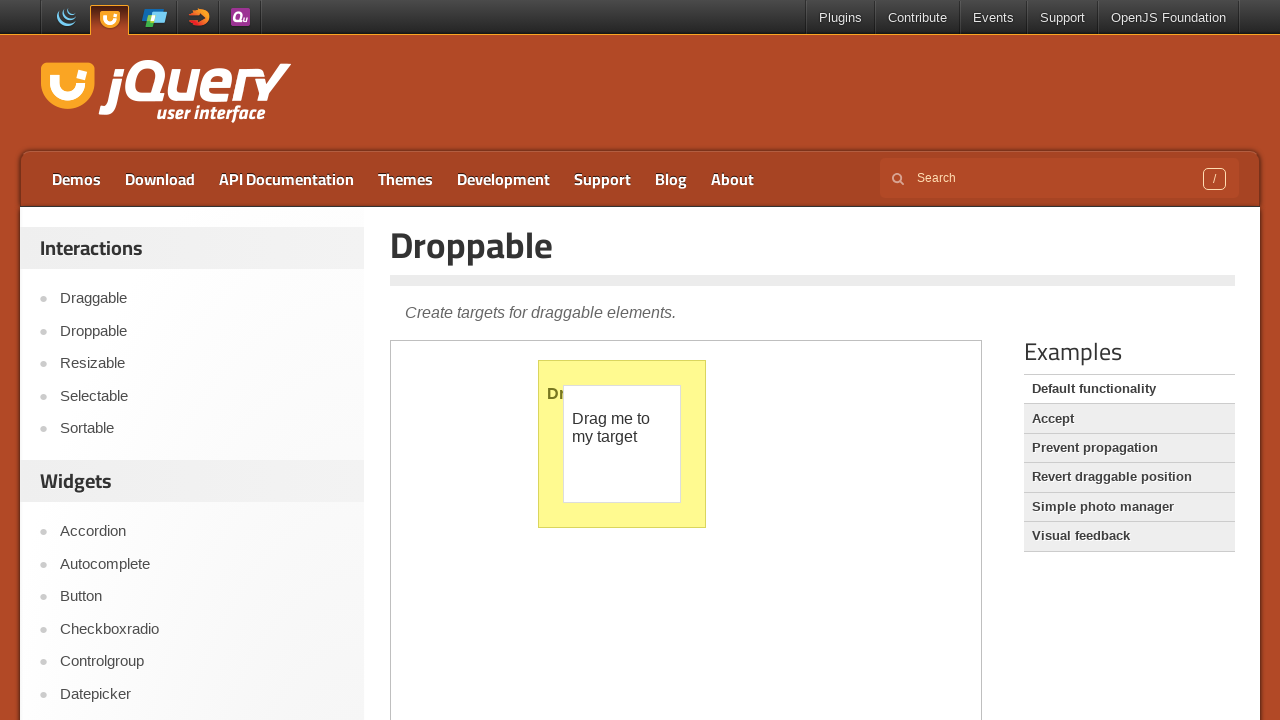

Drag and drop operation completed successfully
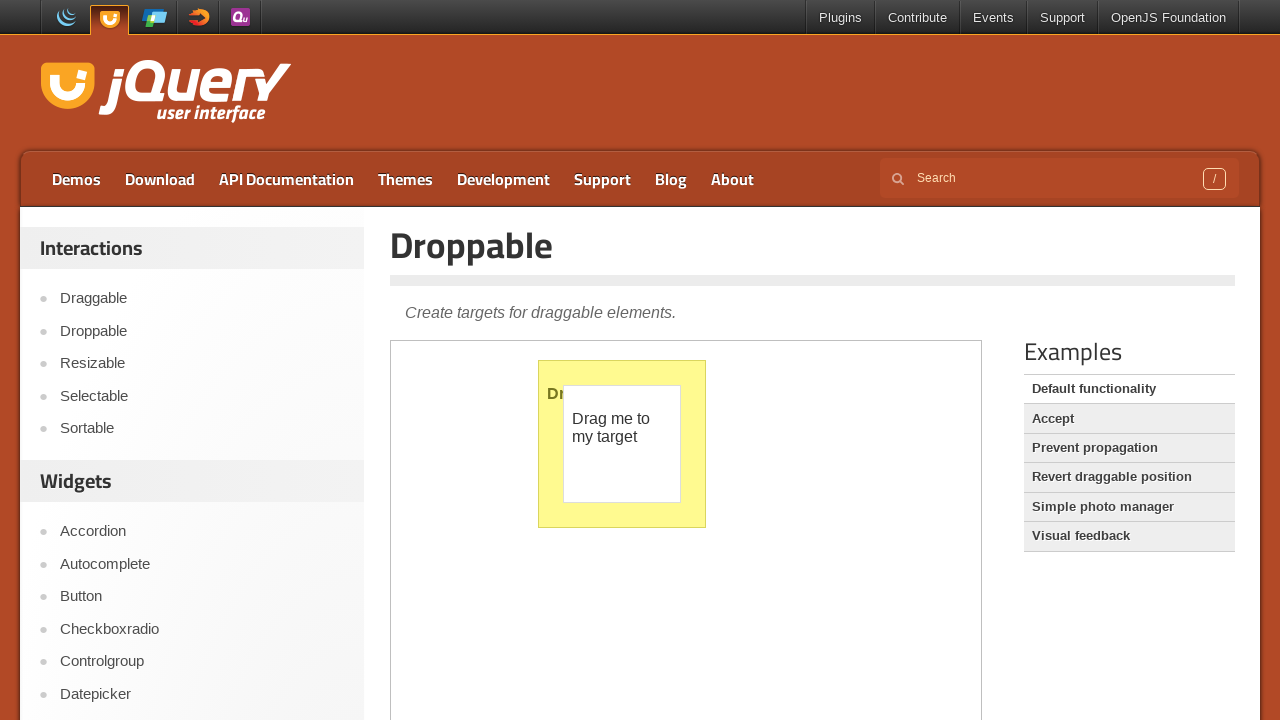

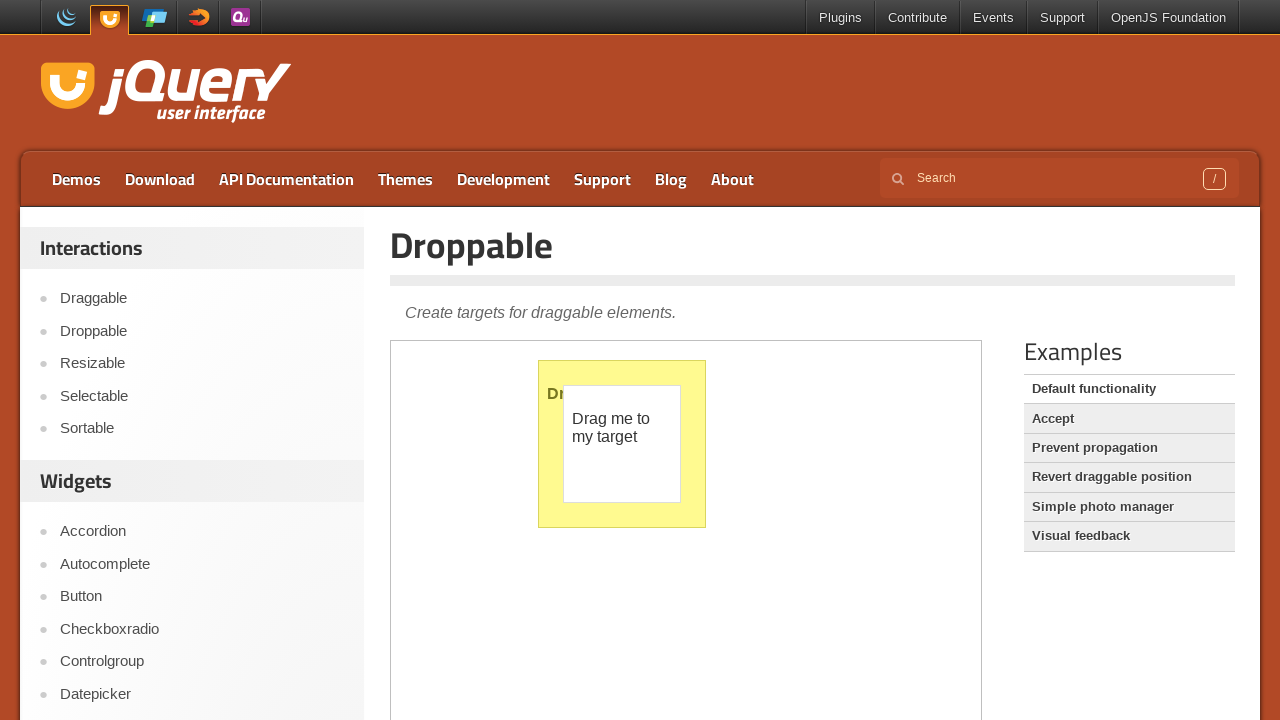